Tests a registration form by filling in various fields (first name, last name, department, username, password, confirm password, email, contact number) and submitting the form. The test validates form submission with valid registration data.

Starting URL: http://adjiva.com/qa-test/

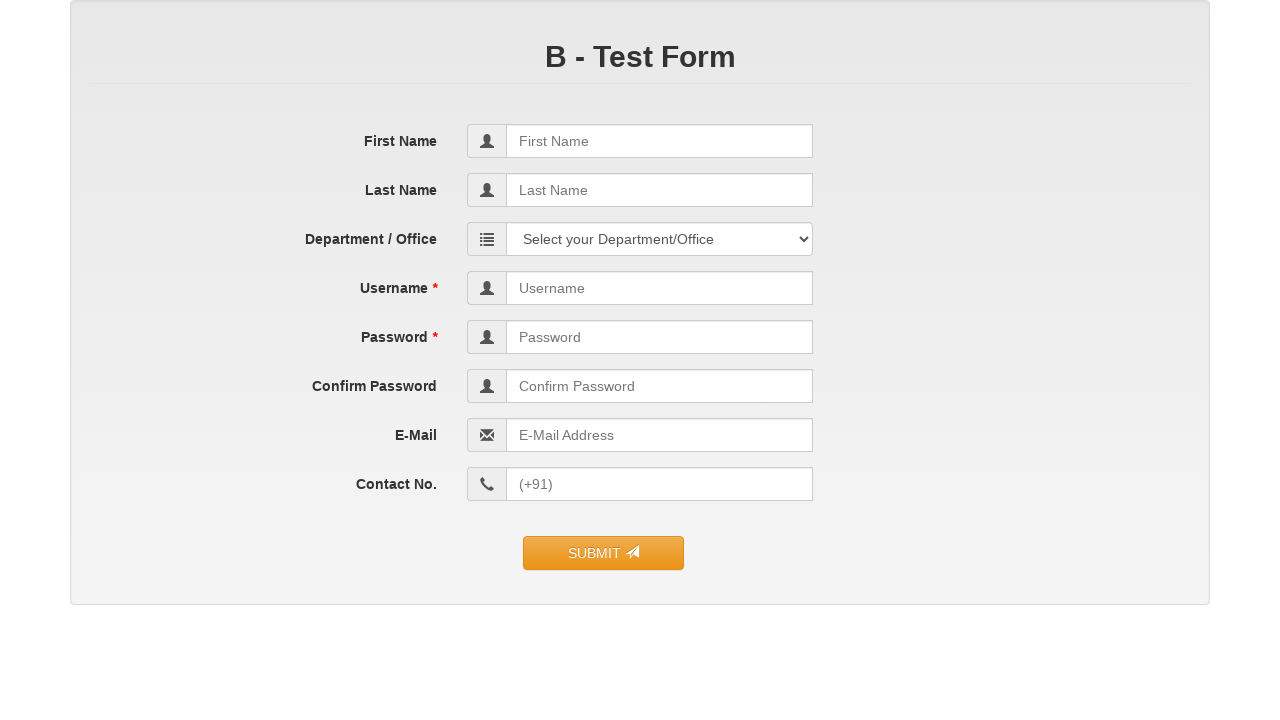

Filled first name field with 'TestUser' on input[name='first_name']
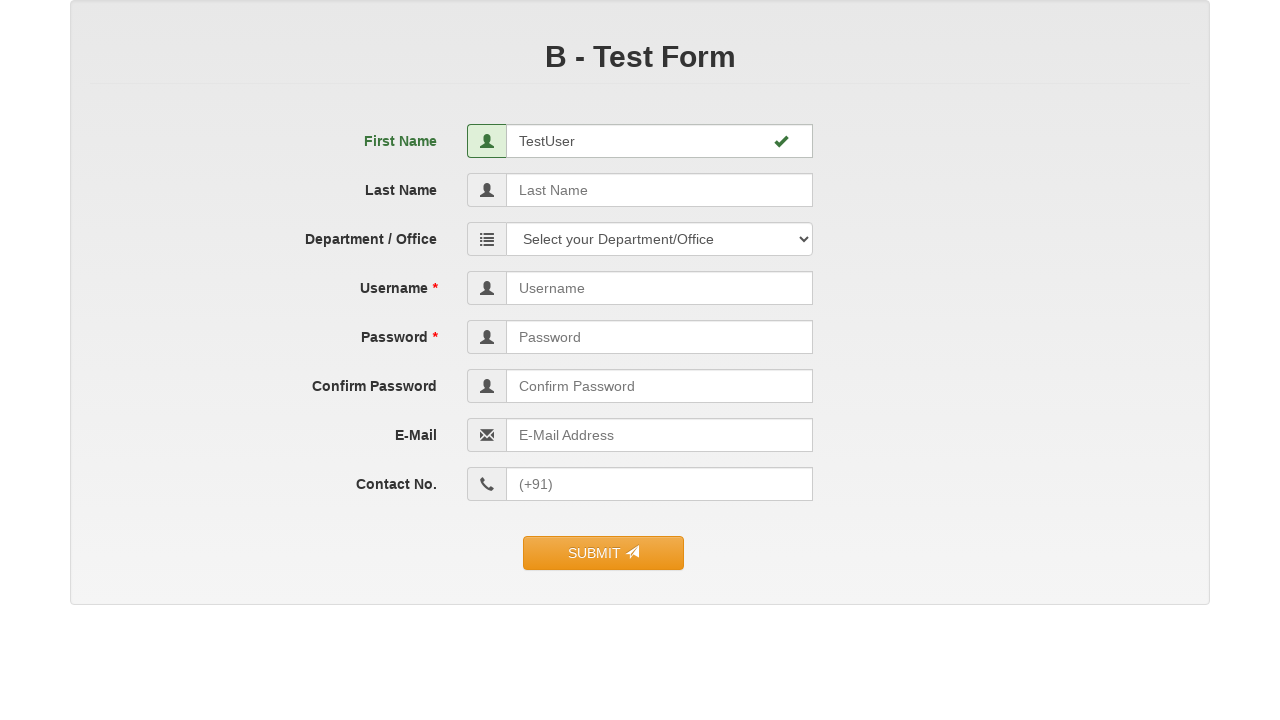

Filled last name field with 'Johnson' on input[name='last_name']
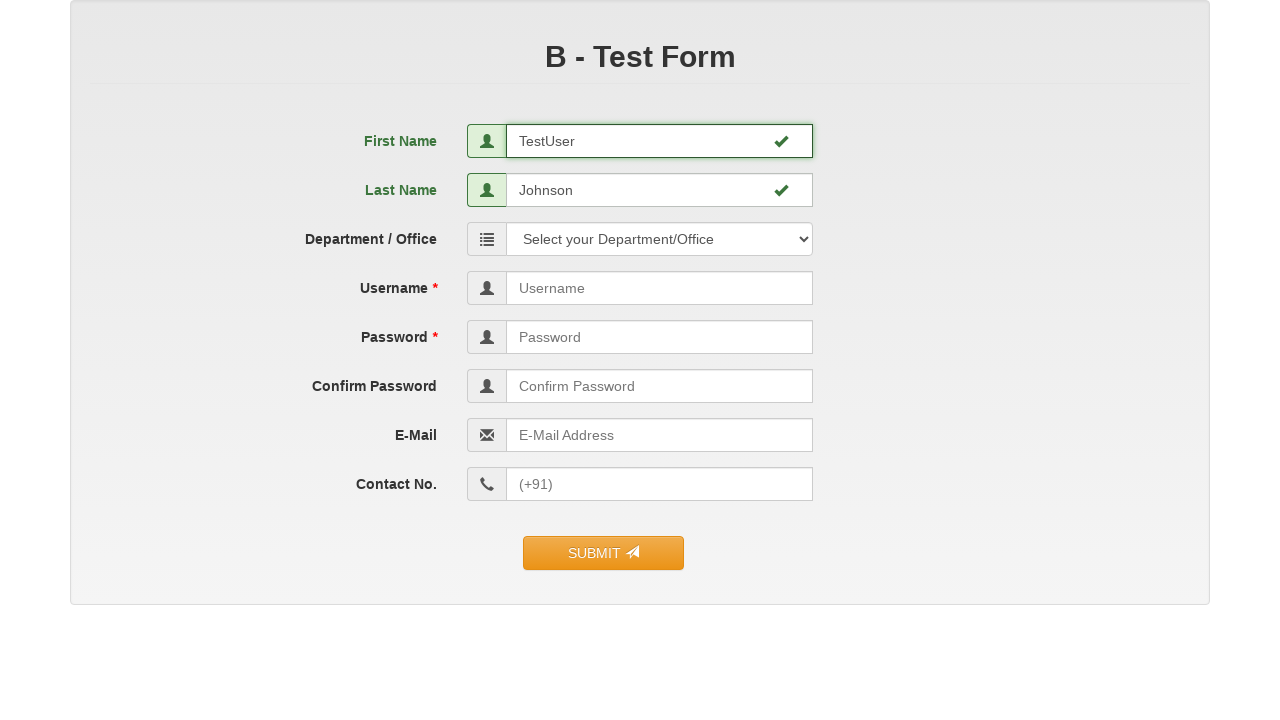

Selected 'Engineering' from department dropdown on select[name='department']
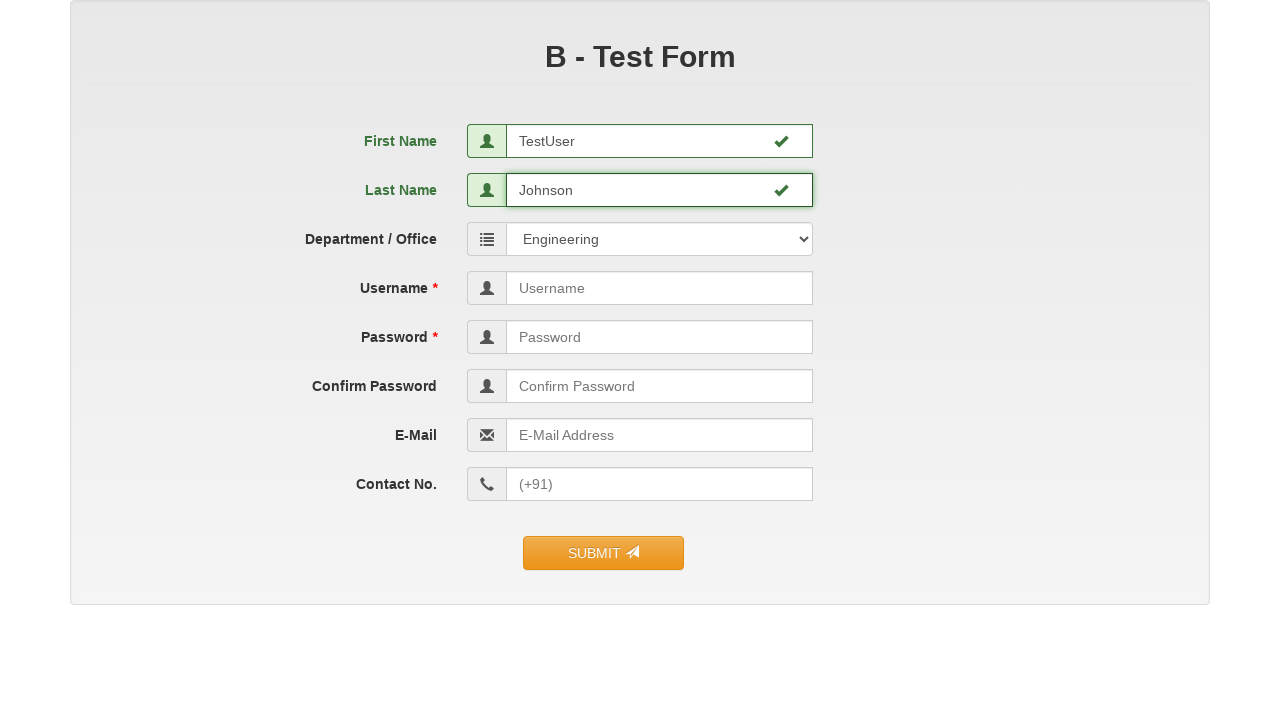

Filled username field with 'testuser2024' on input[name='user_name']
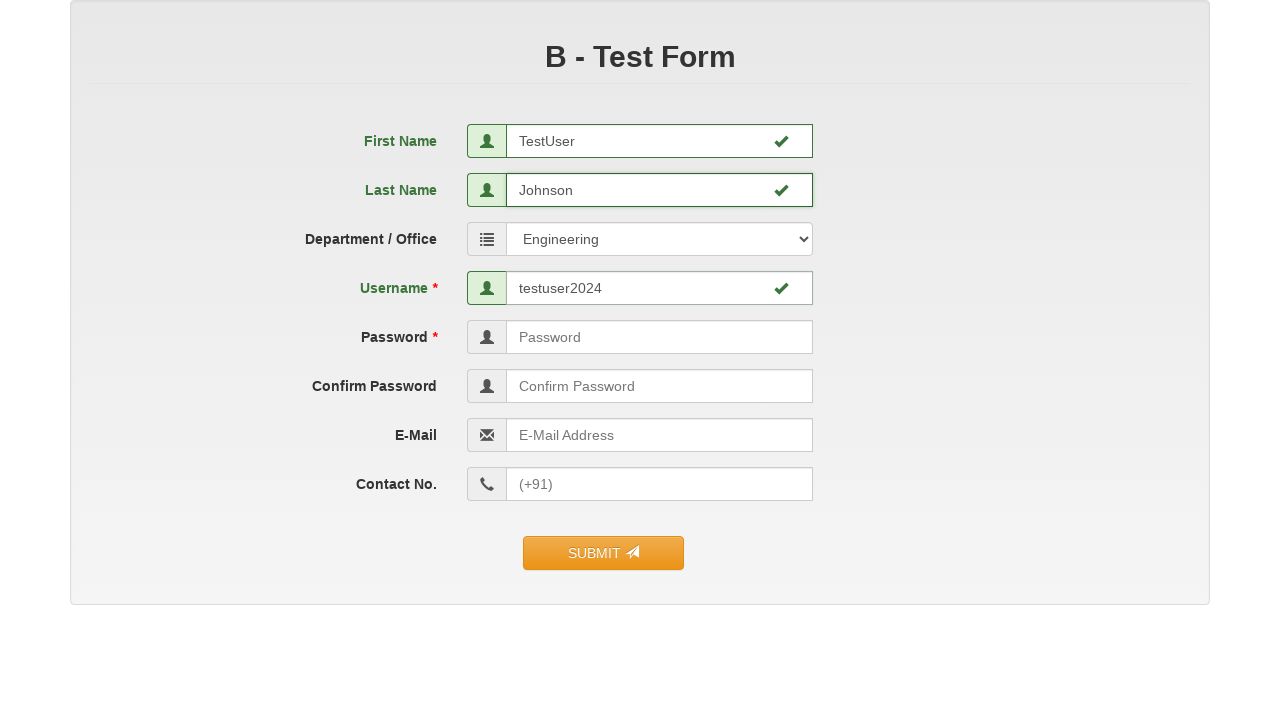

Filled password field with 'SecurePass123' on input[name='user_password']
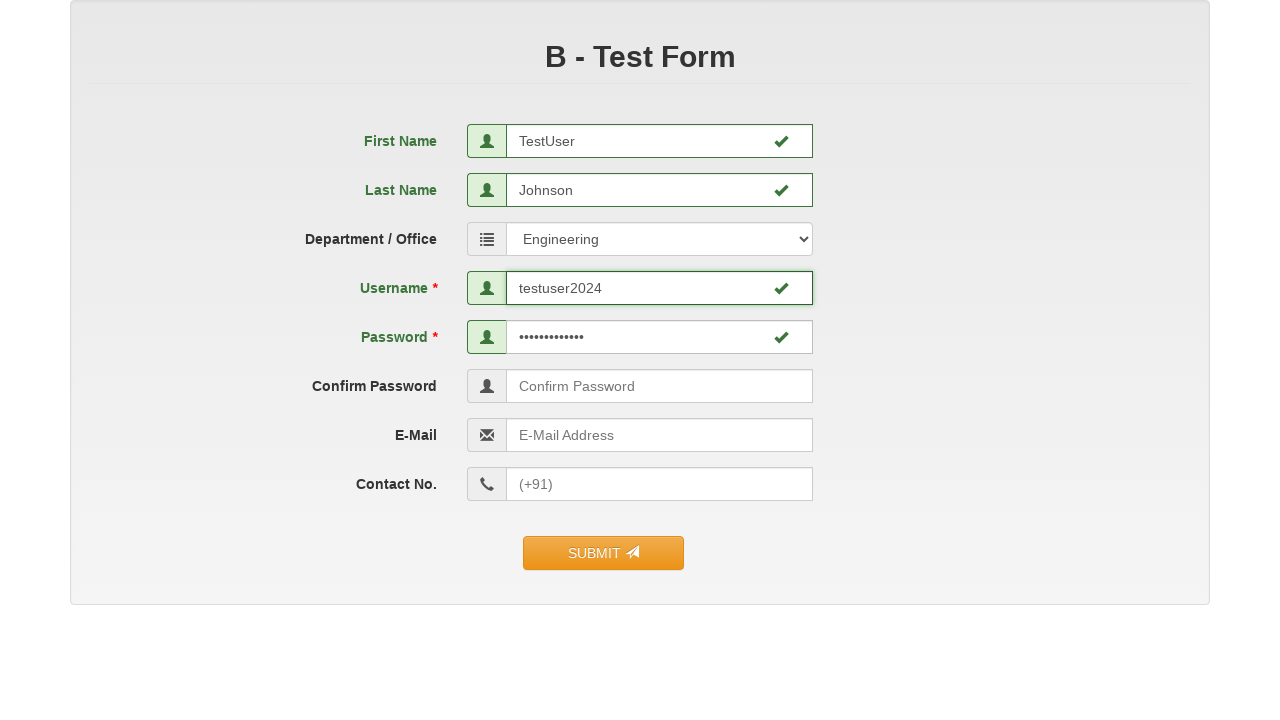

Filled confirm password field with 'SecurePass123' on input[name='confirm_password']
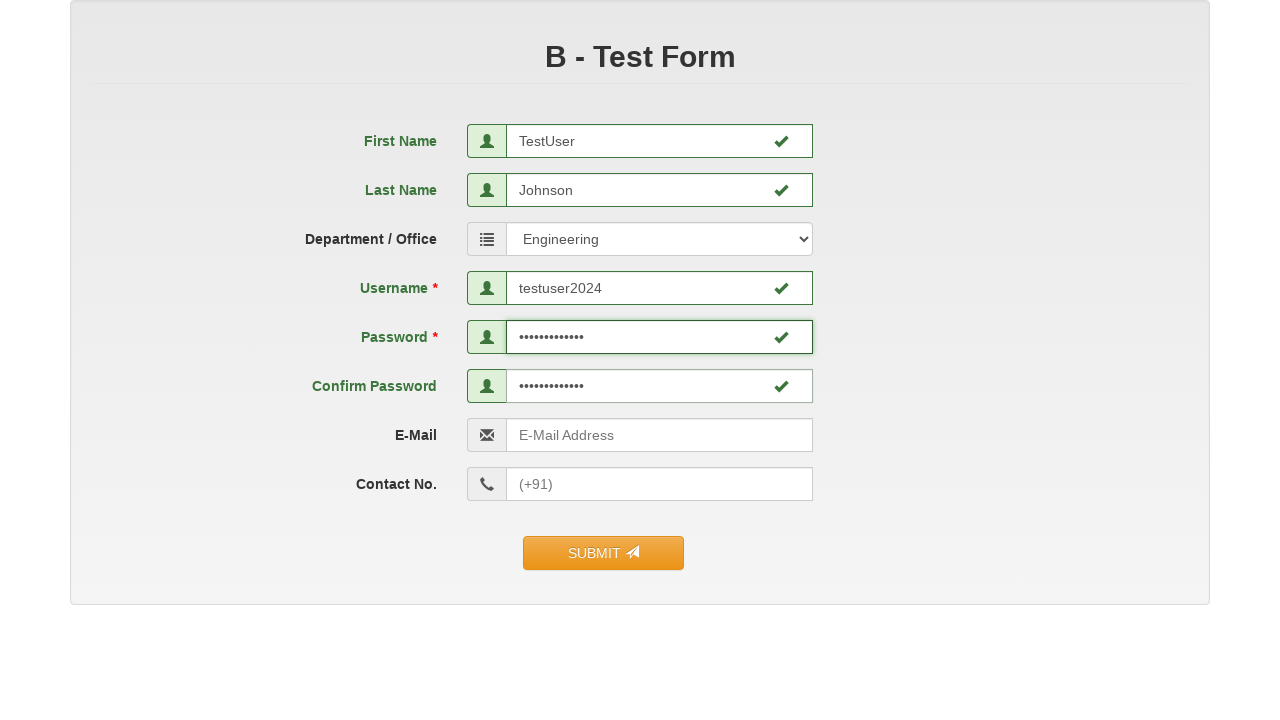

Filled email field with 'testuser2024@example.com' on input[name='email']
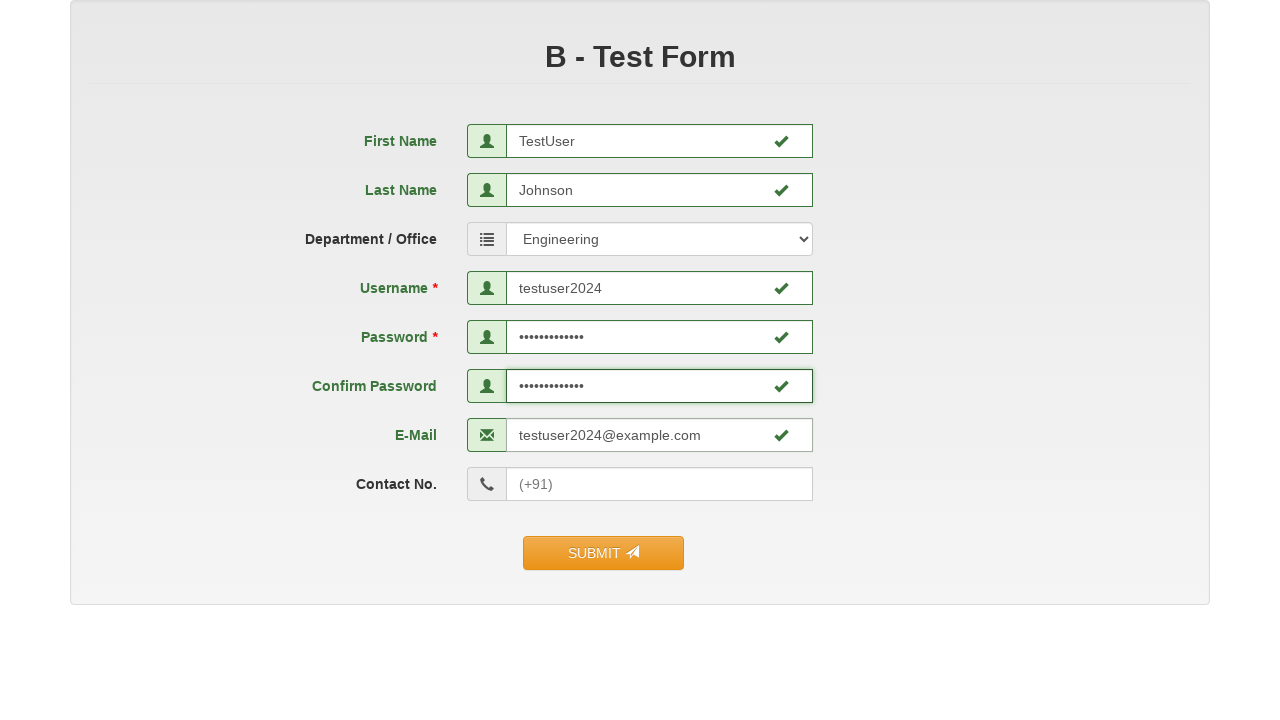

Filled contact number field with '9876543210' on input[name='contact_no']
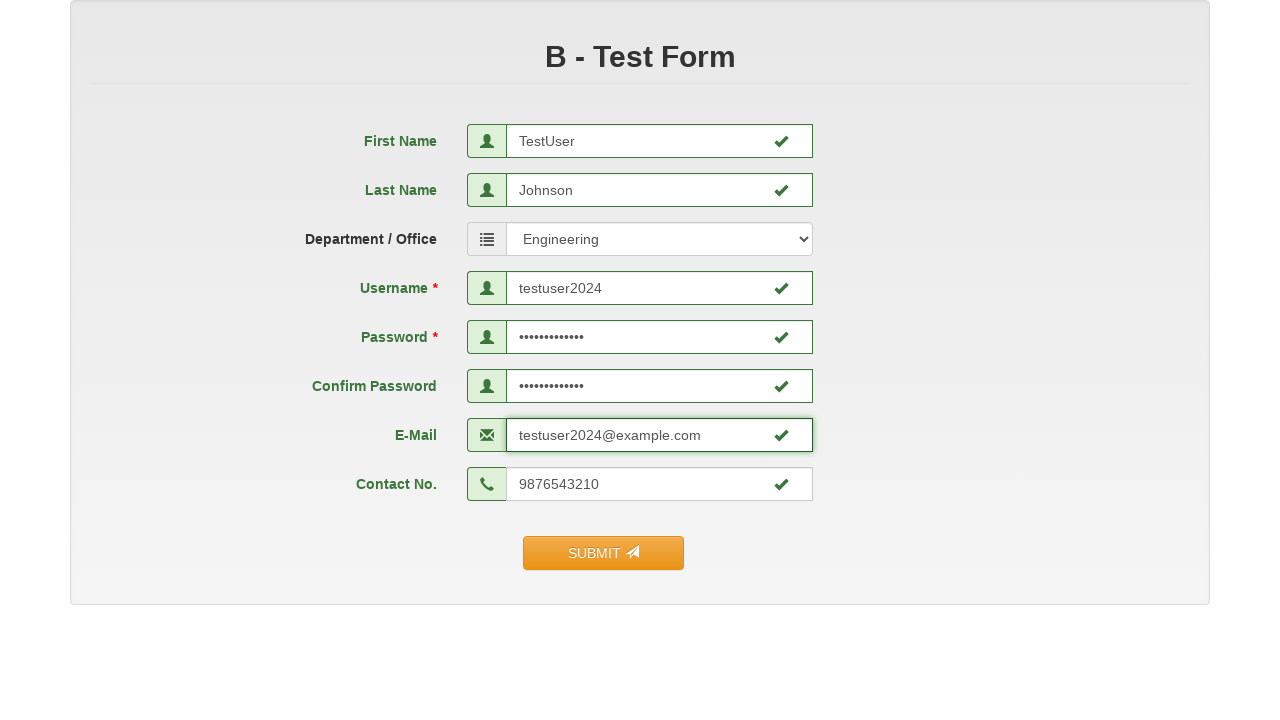

Clicked submit button to complete registration form at (603, 553) on .btn
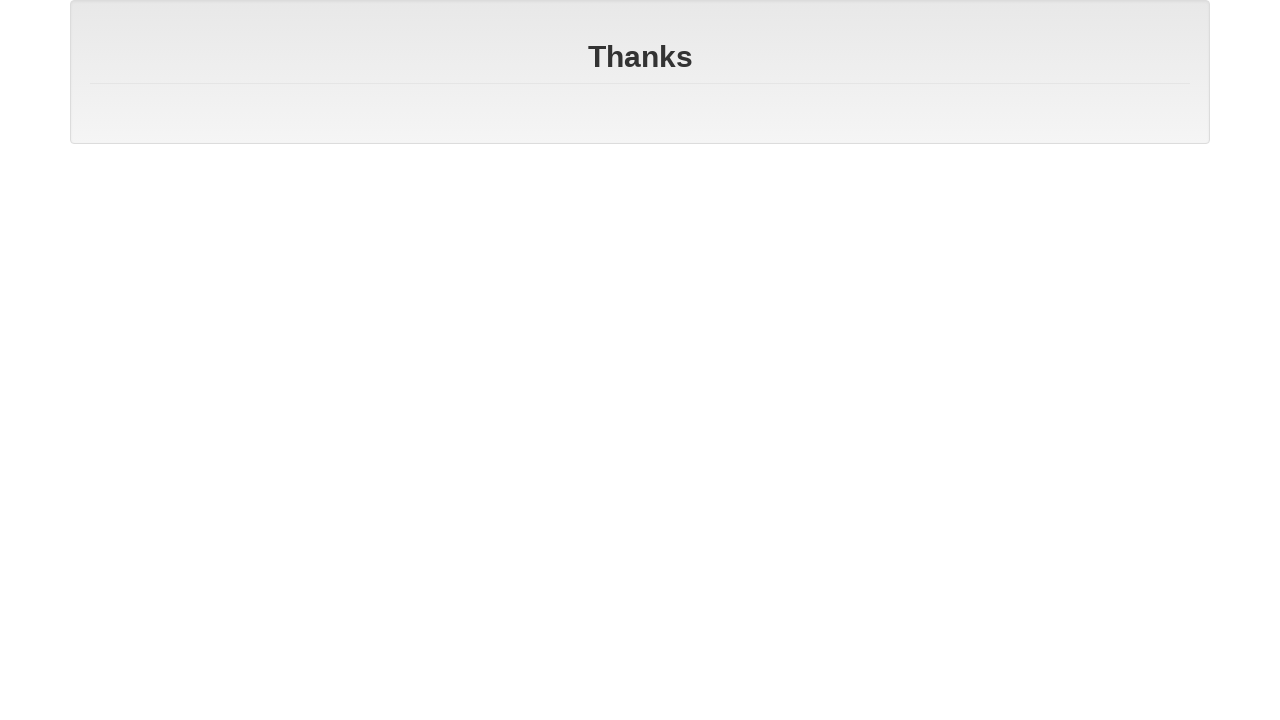

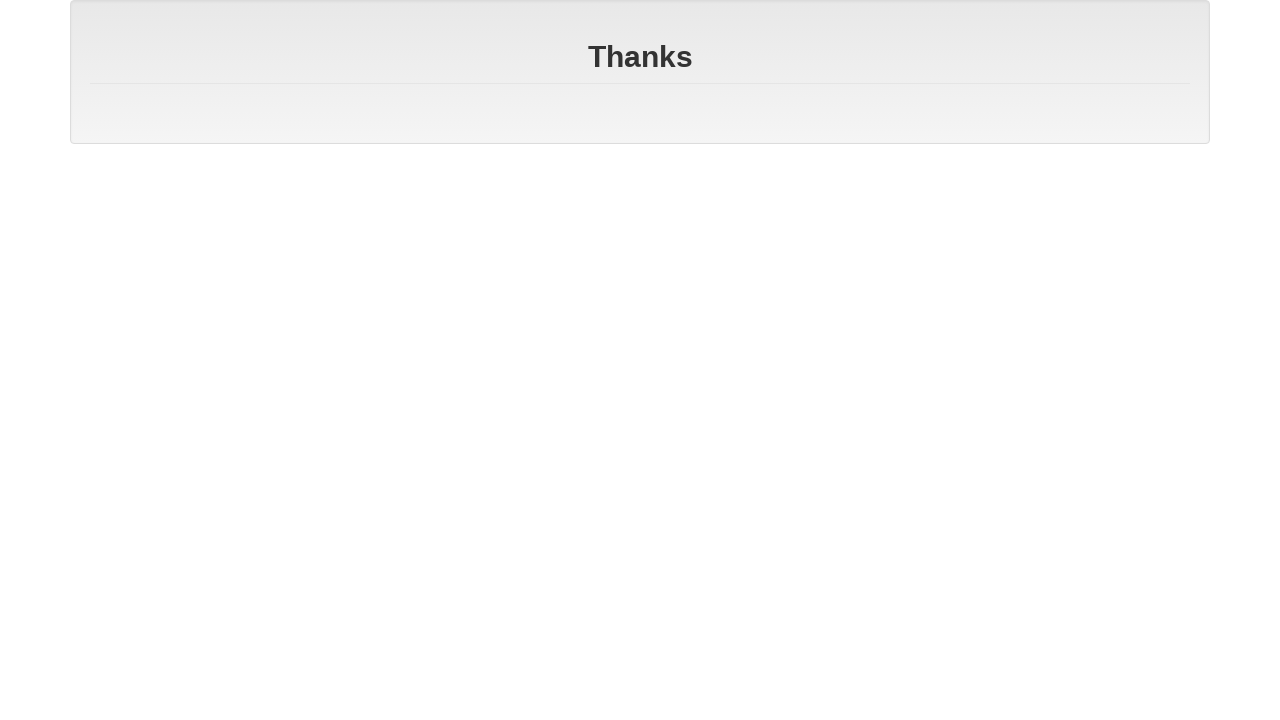